Tests the autocomplete dropdown functionality by typing a partial country name "Ind" and selecting "India" from the autocomplete suggestions.

Starting URL: https://rahulshettyacademy.com/AutomationPractice/

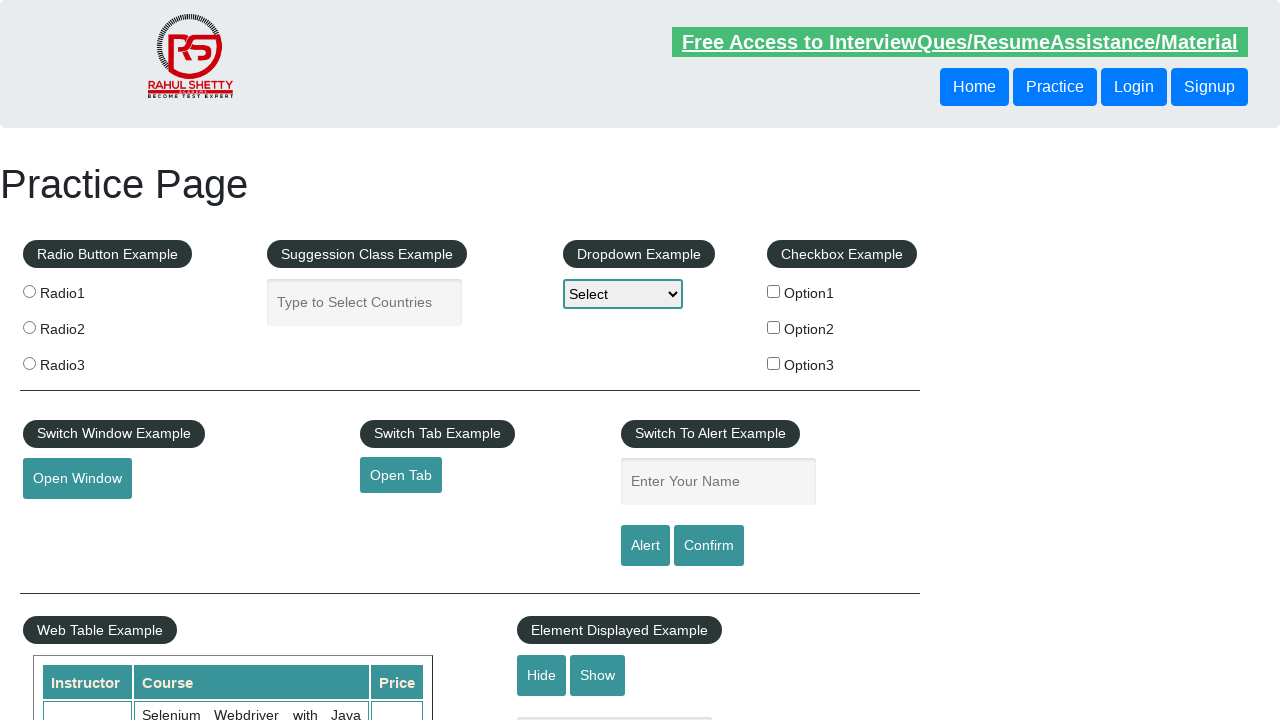

Typed 'Ind' into autocomplete input field on .ui-autocomplete-input
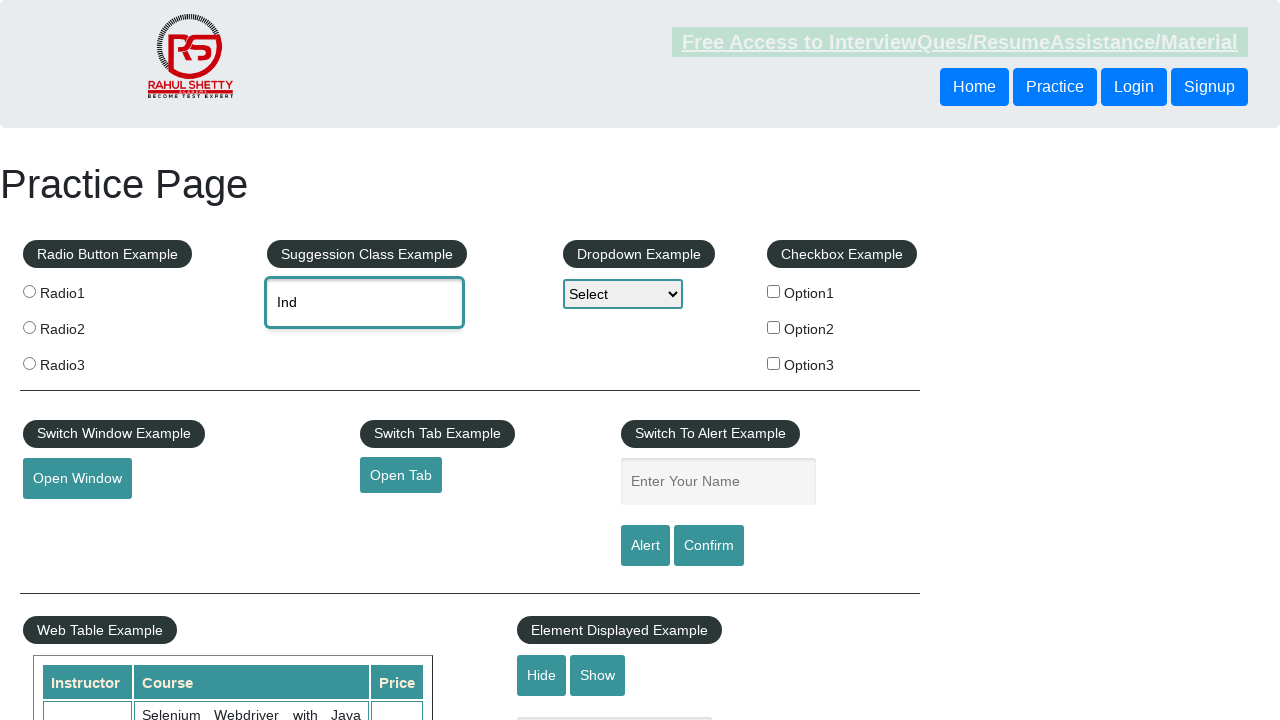

Autocomplete suggestions appeared with 'India' option visible
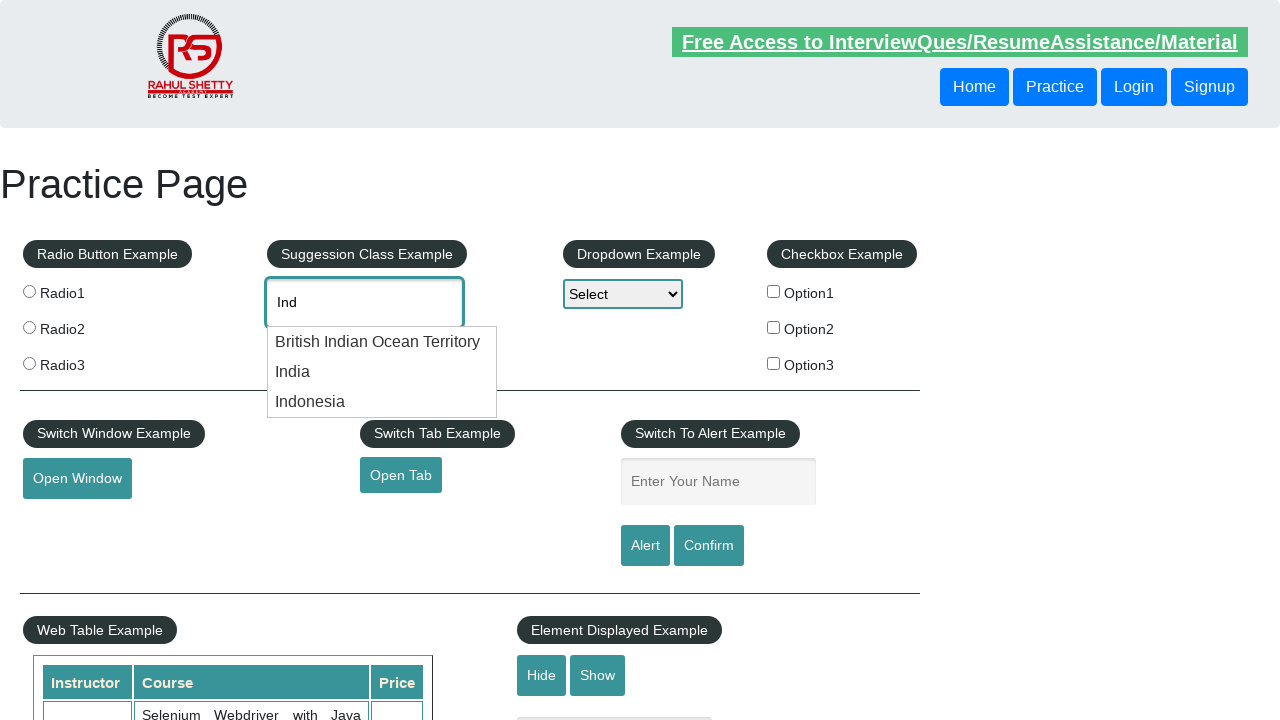

Selected 'India' from the autocomplete dropdown at (382, 372) on (//div[contains(text(), 'India')])[2]
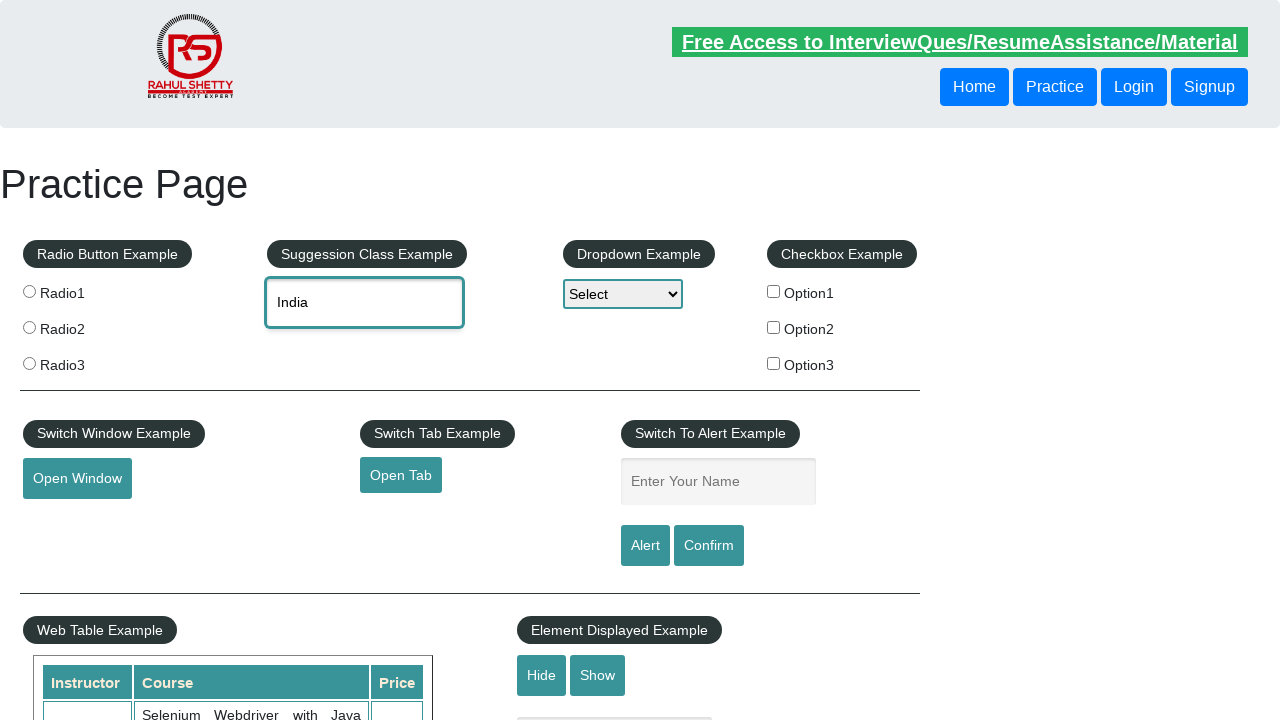

Verified that 'India' is set as the autocomplete input value
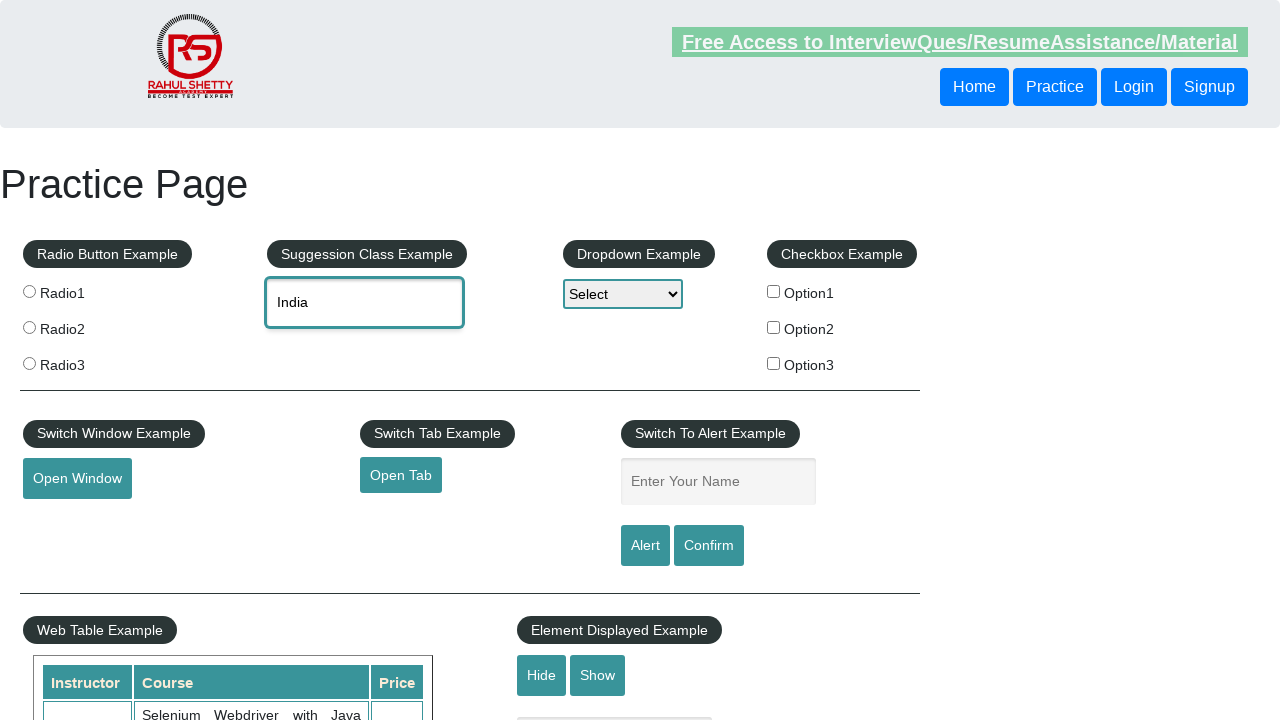

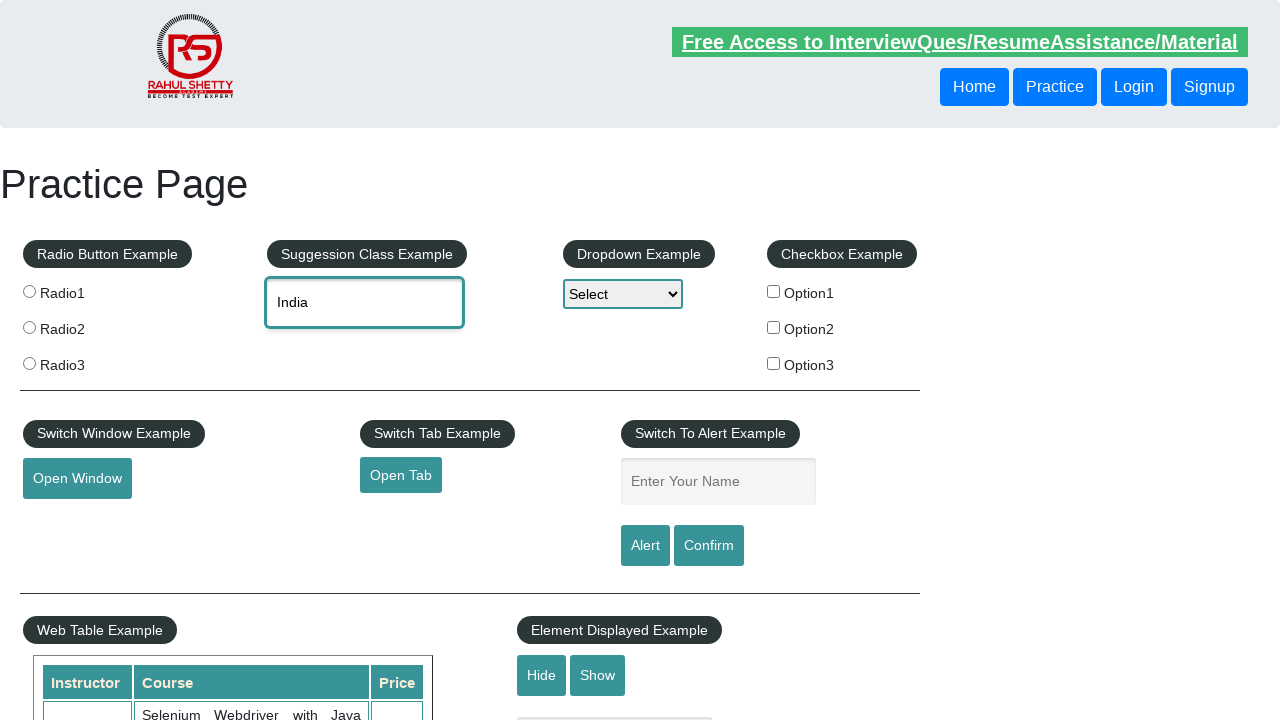